Tests keyboard operations on a text box form by filling in user details and using keyboard shortcuts (Ctrl+A, Ctrl+C, Tab, Ctrl+V) to copy the current address to the permanent address field

Starting URL: https://demoqa.com/text-box

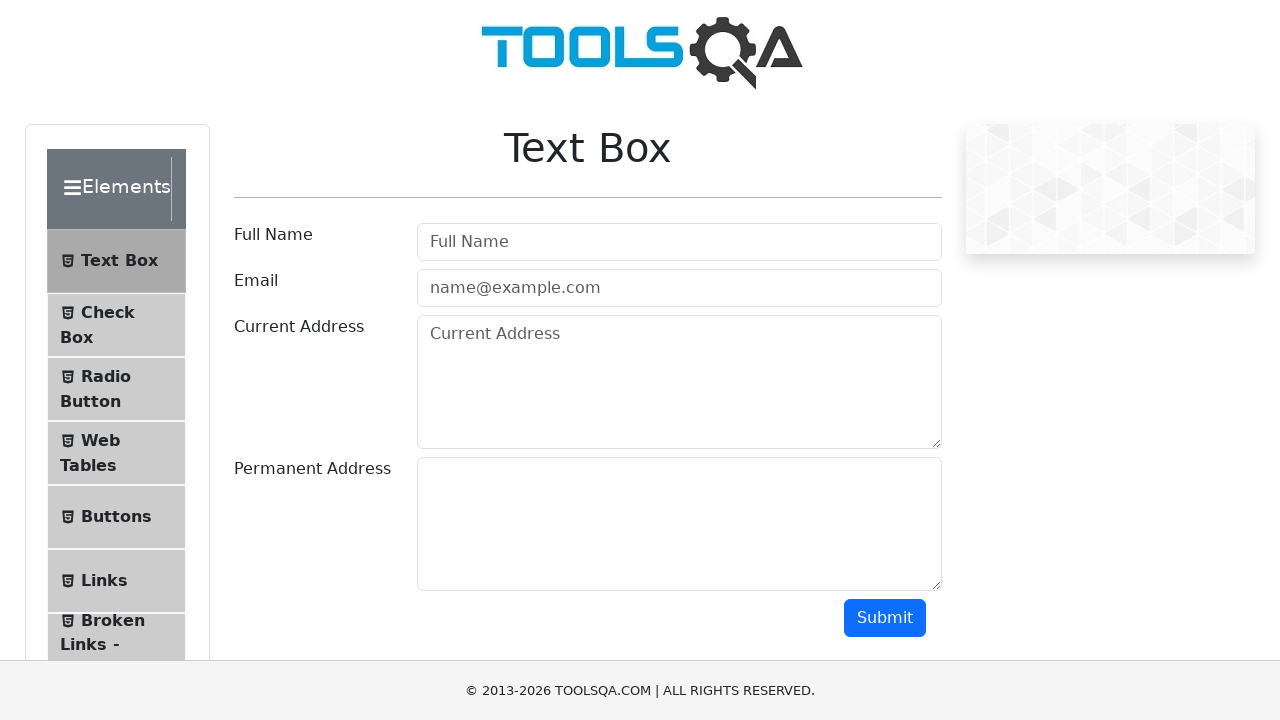

Filled full name field with 'umesh kachhawa' on #userName
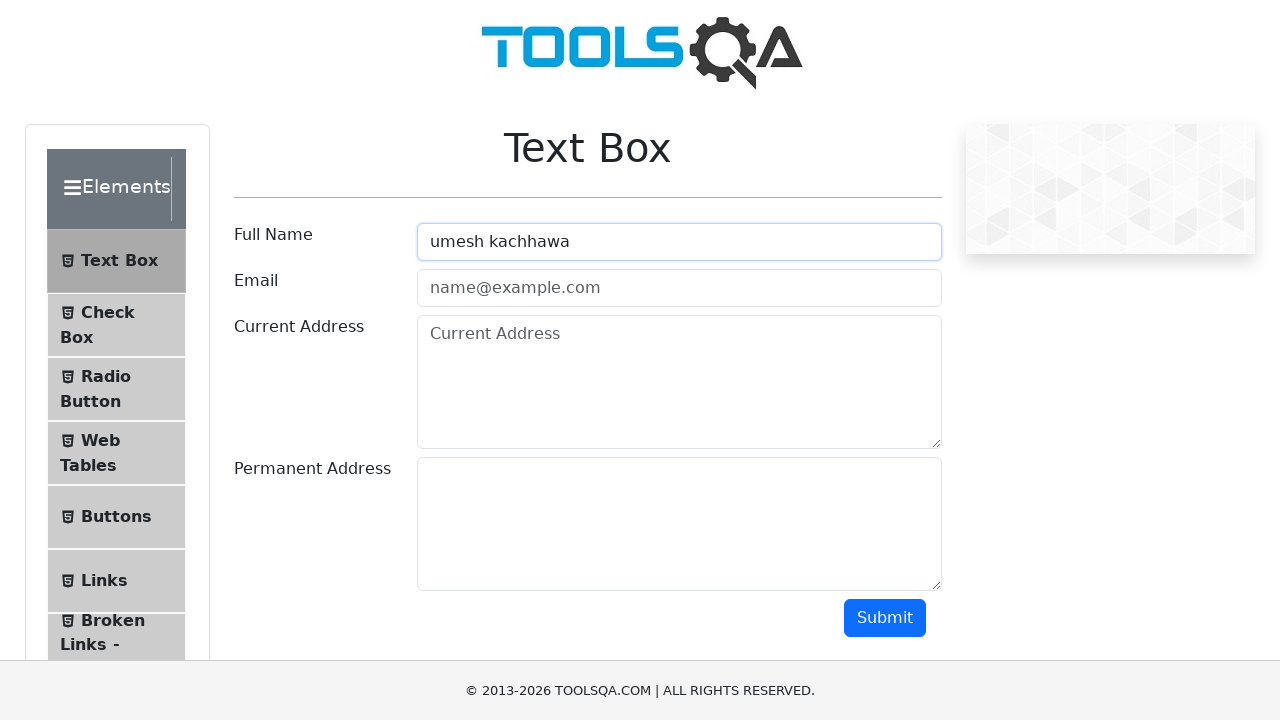

Filled email field with 'abc.xyz56@gmail.com' on #userEmail
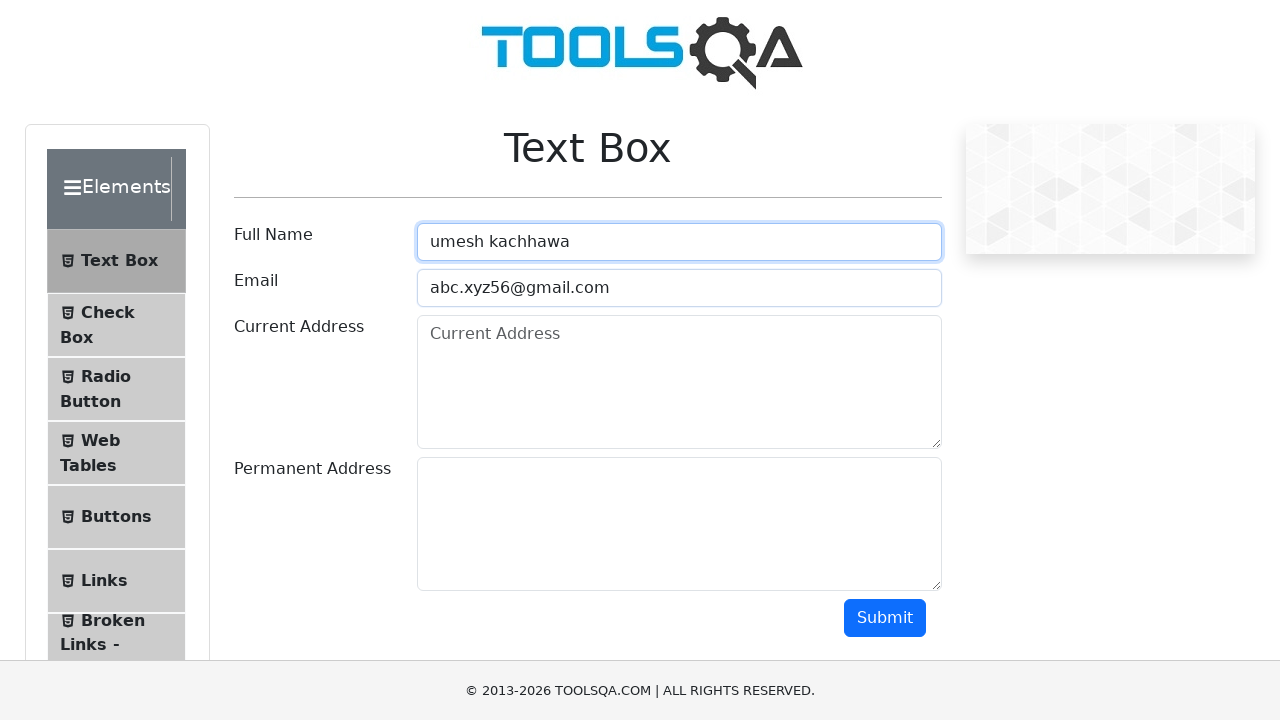

Filled current address field with '43 school lane gali indore' on #currentAddress
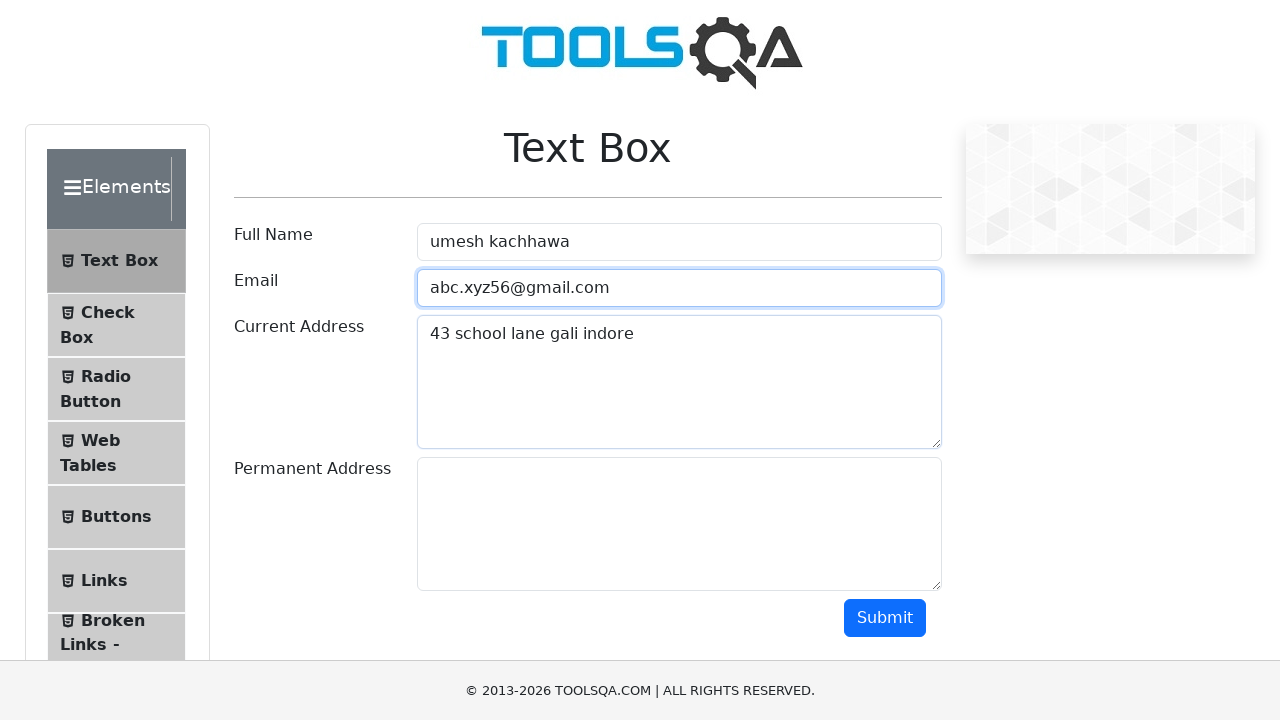

Clicked on current address field to focus it at (679, 382) on #currentAddress
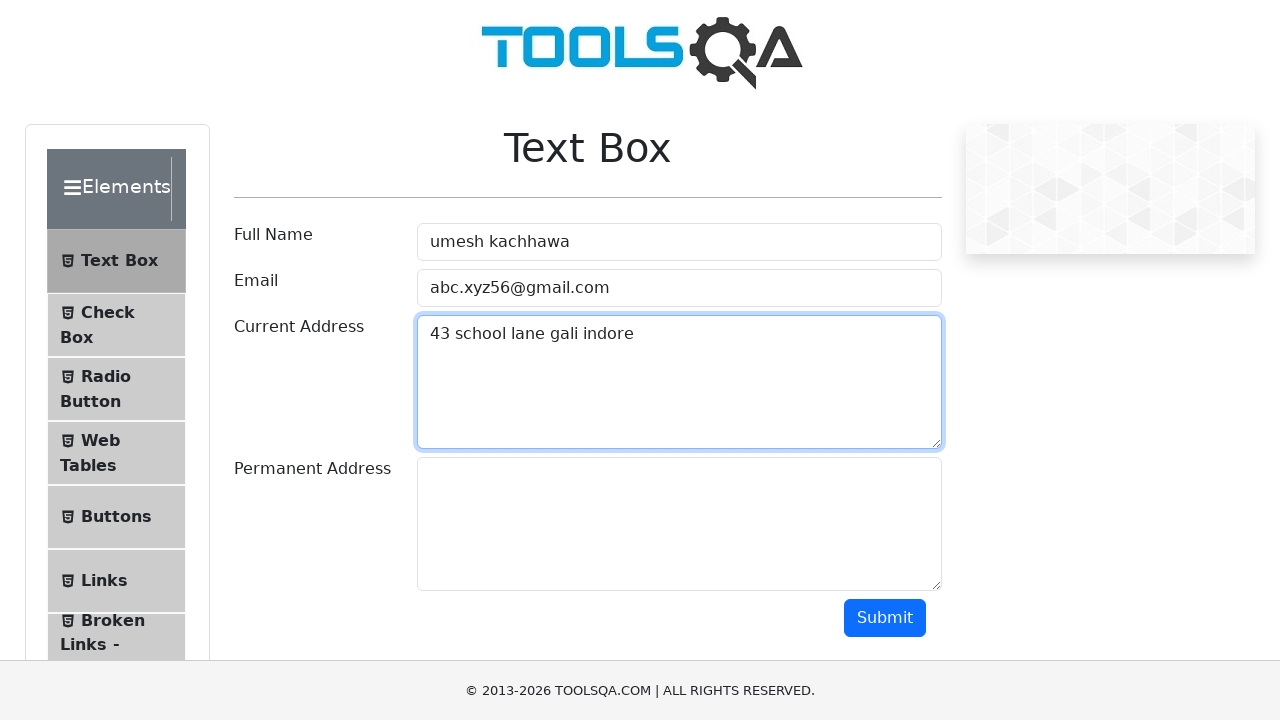

Pressed Ctrl+A to select all text in current address field
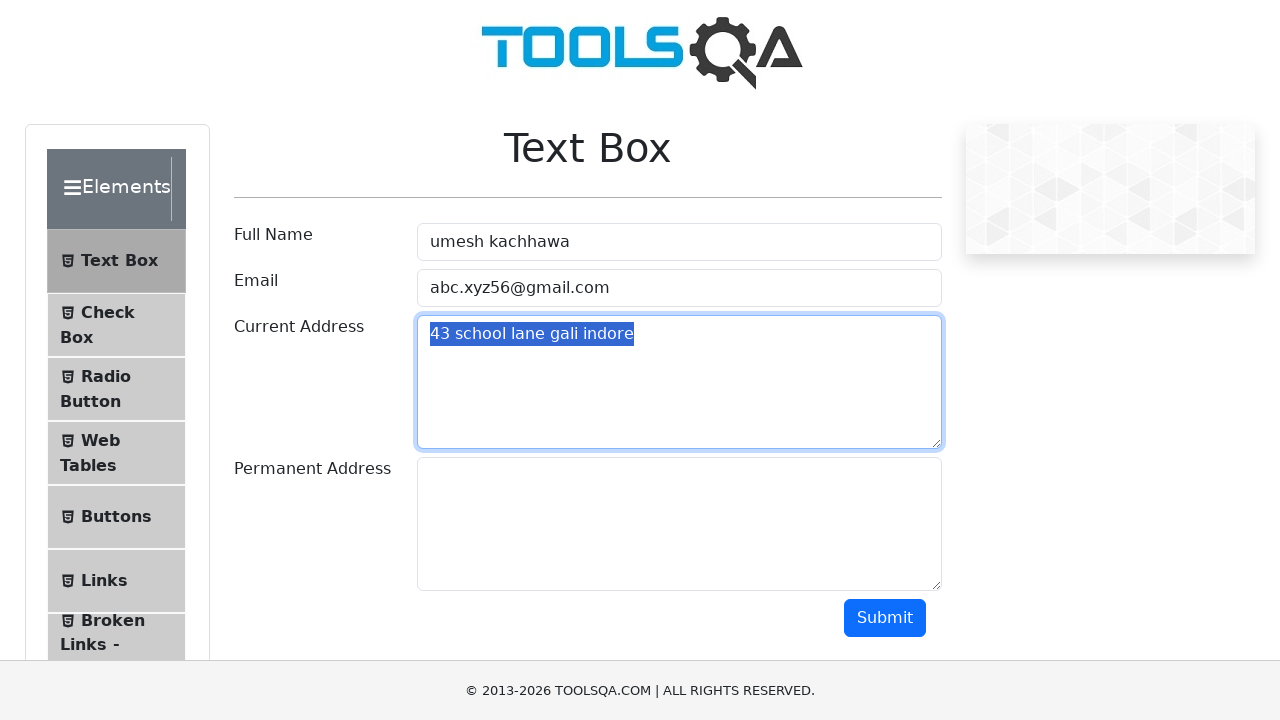

Pressed Ctrl+C to copy selected address text to clipboard
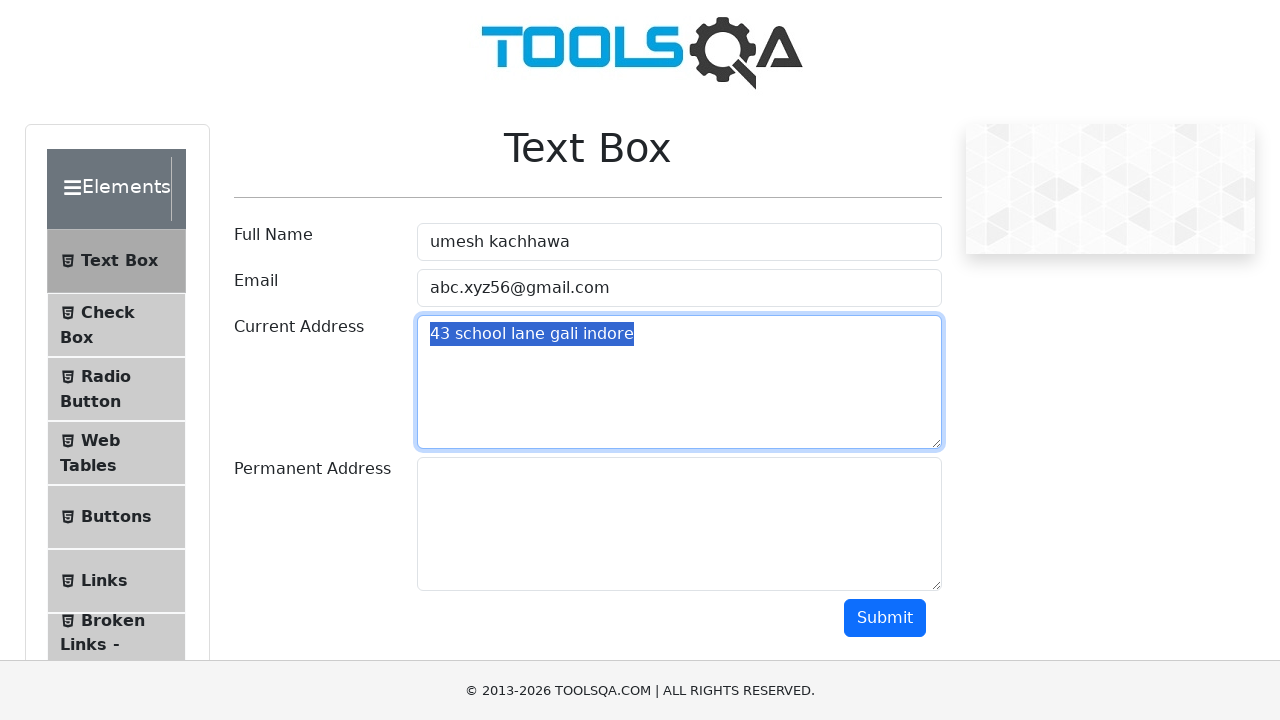

Pressed Tab to navigate to permanent address field
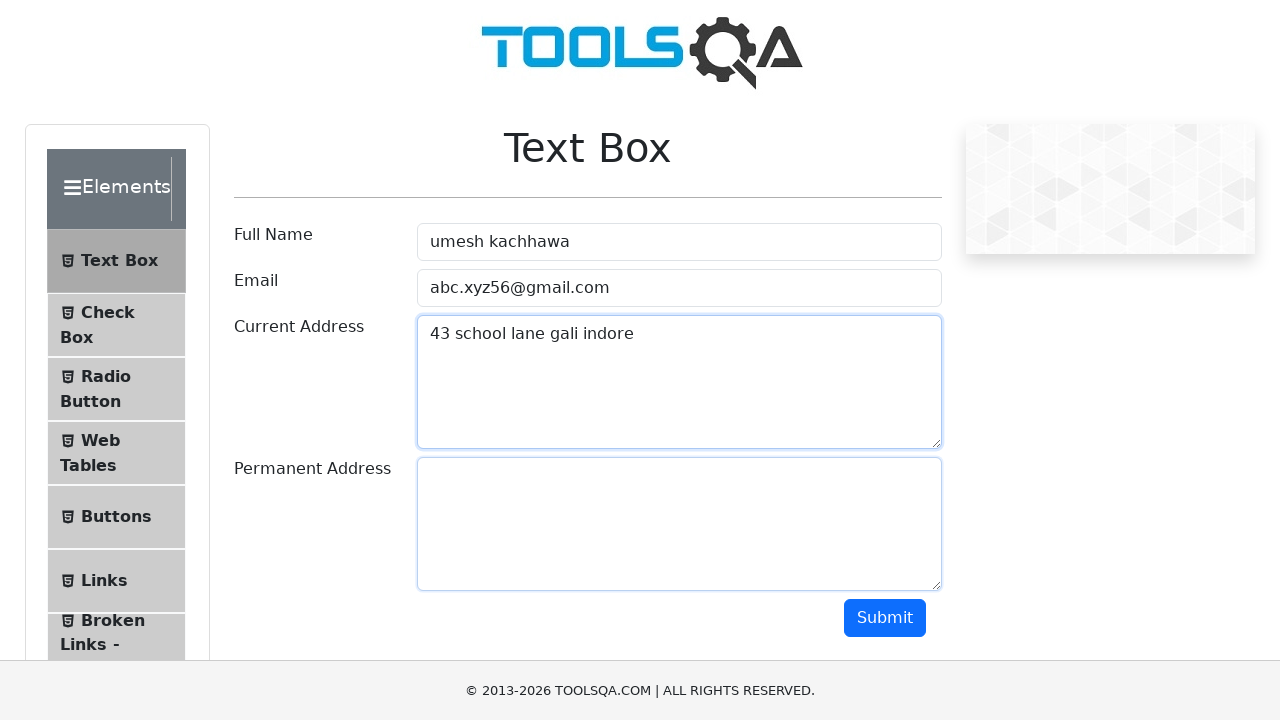

Waited 2 seconds for form to stabilize
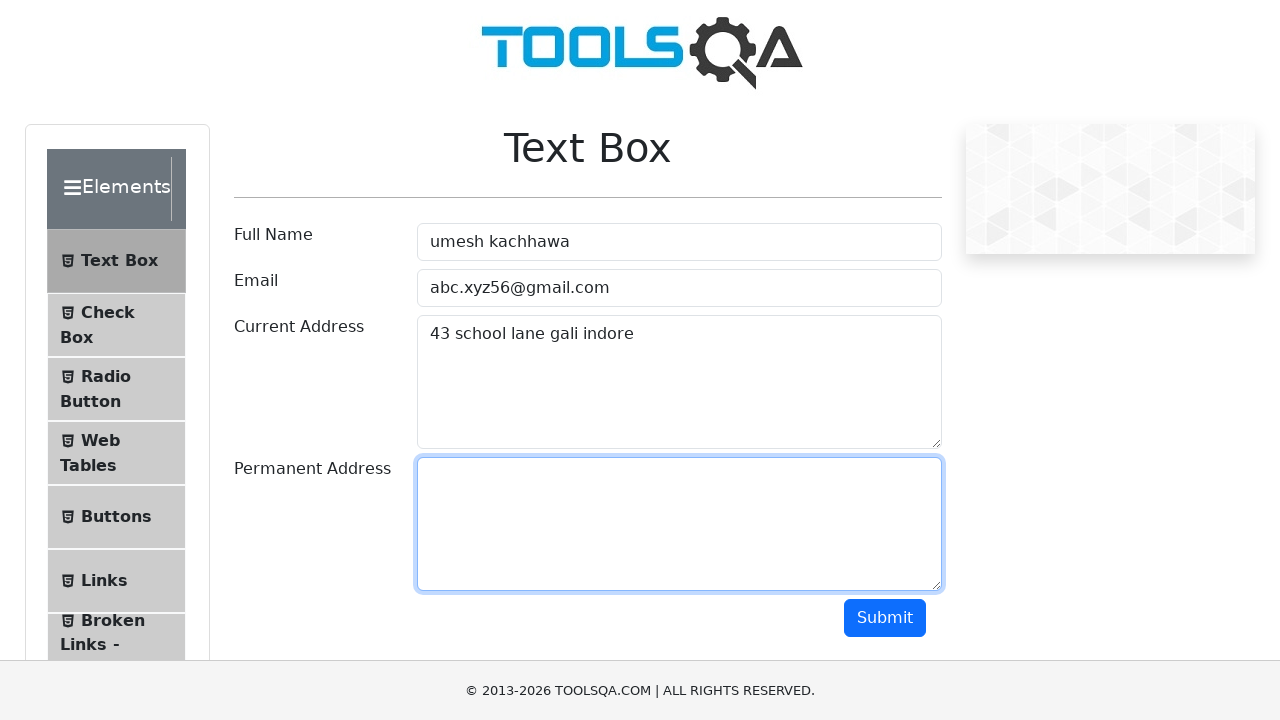

Pressed Ctrl+V to paste copied address text into permanent address field
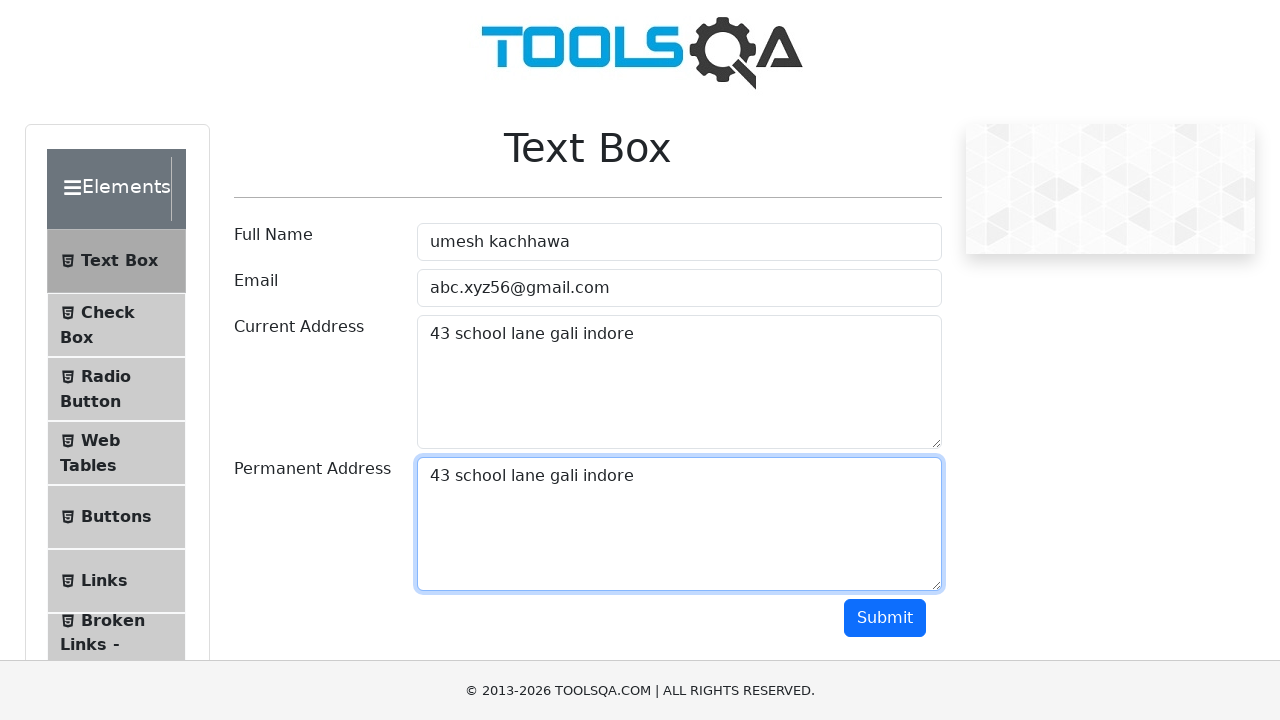

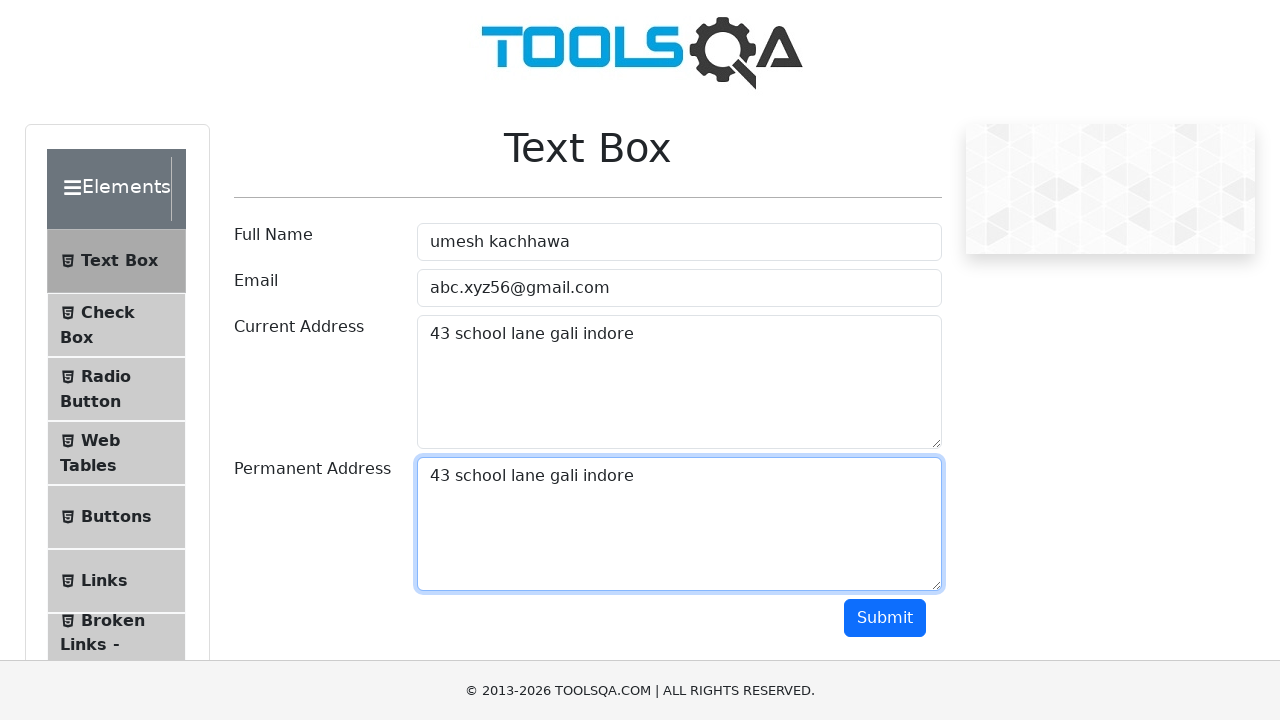